Tests frame switching functionality by navigating through frames and clicking an element in the second frame

Starting URL: https://www.krninformatix.com/frames/frames.html

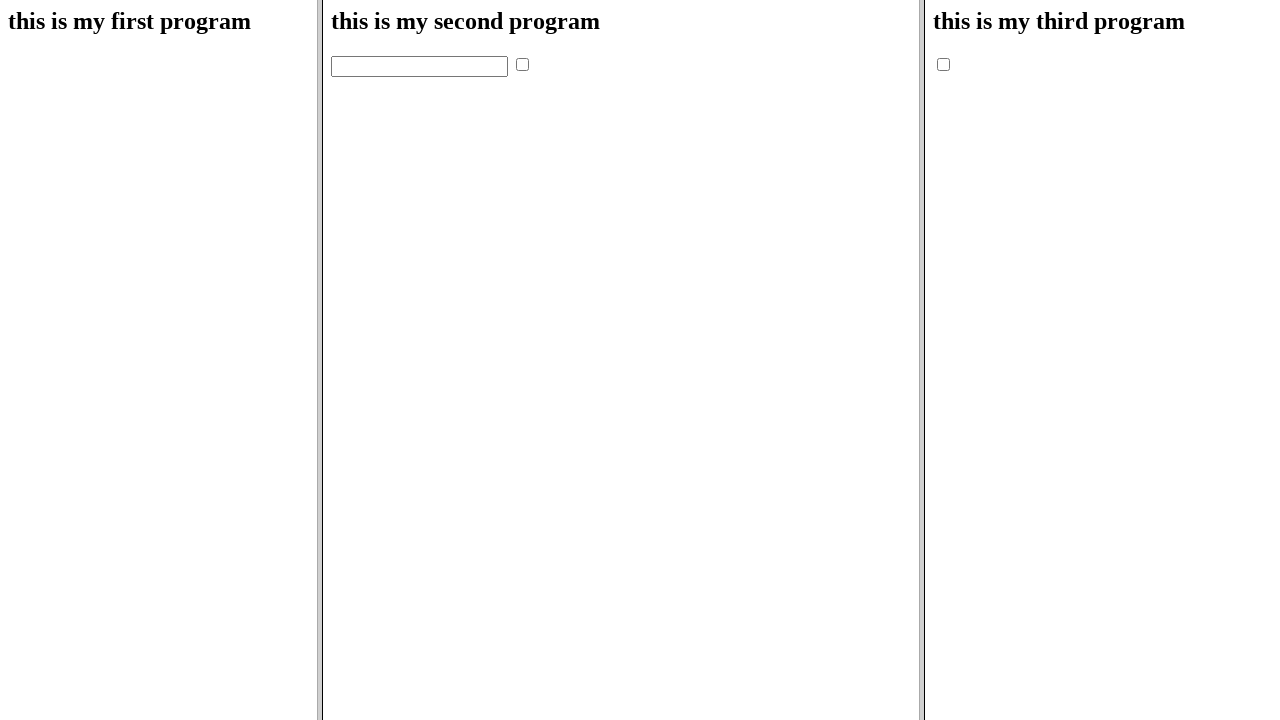

Located second frame using nth(1) selector
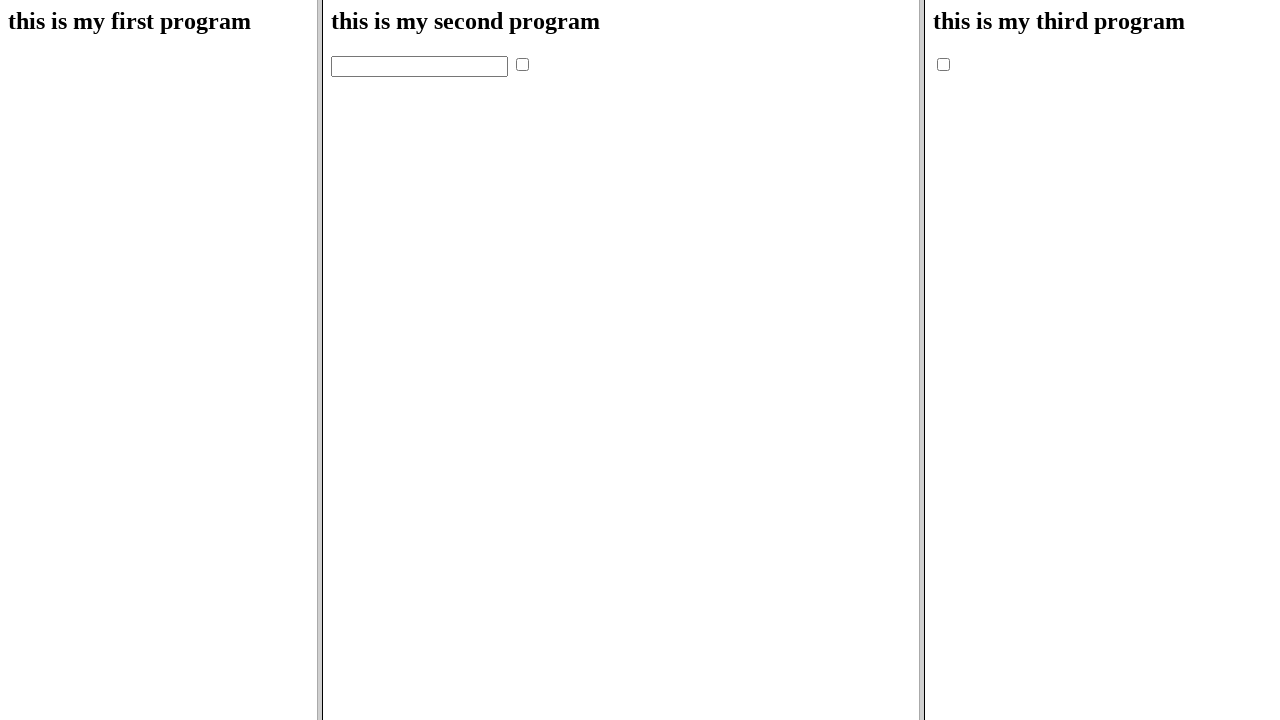

Located frame with src='second.html'
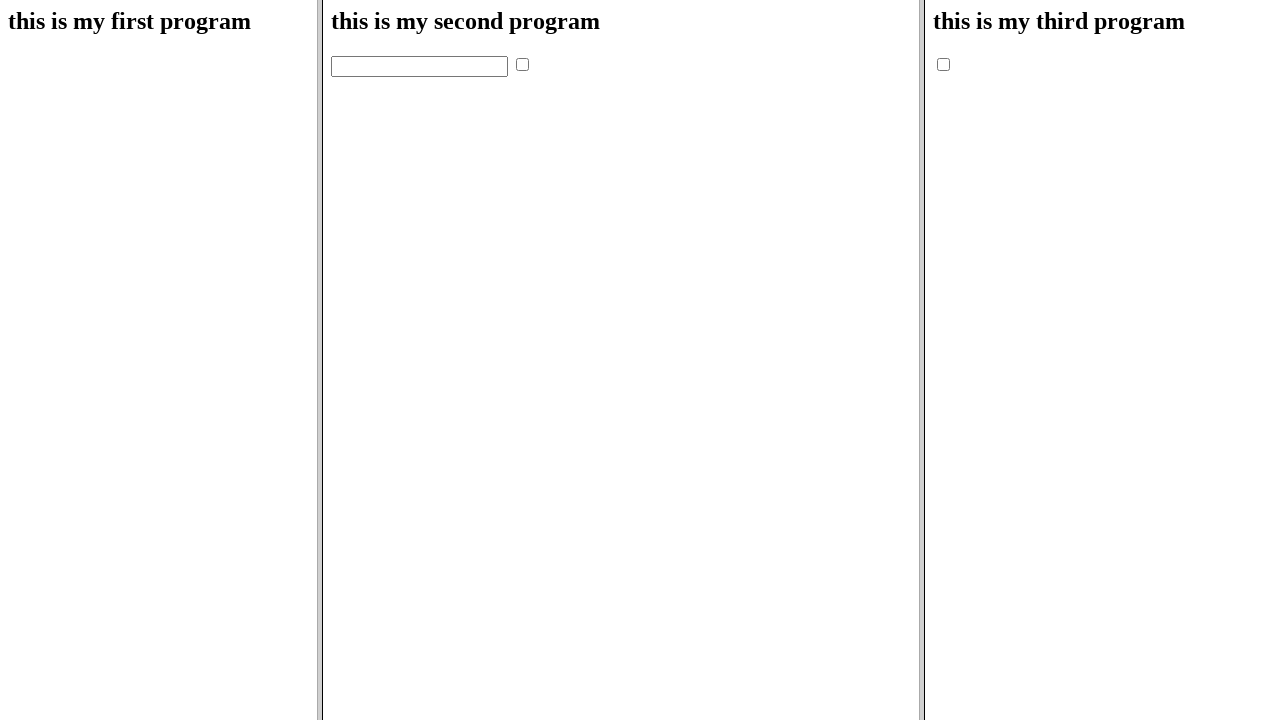

Clicked element with name='rep' in the second frame at (522, 64) on frame[src='second.html'] >> internal:control=enter-frame >> [name='rep']
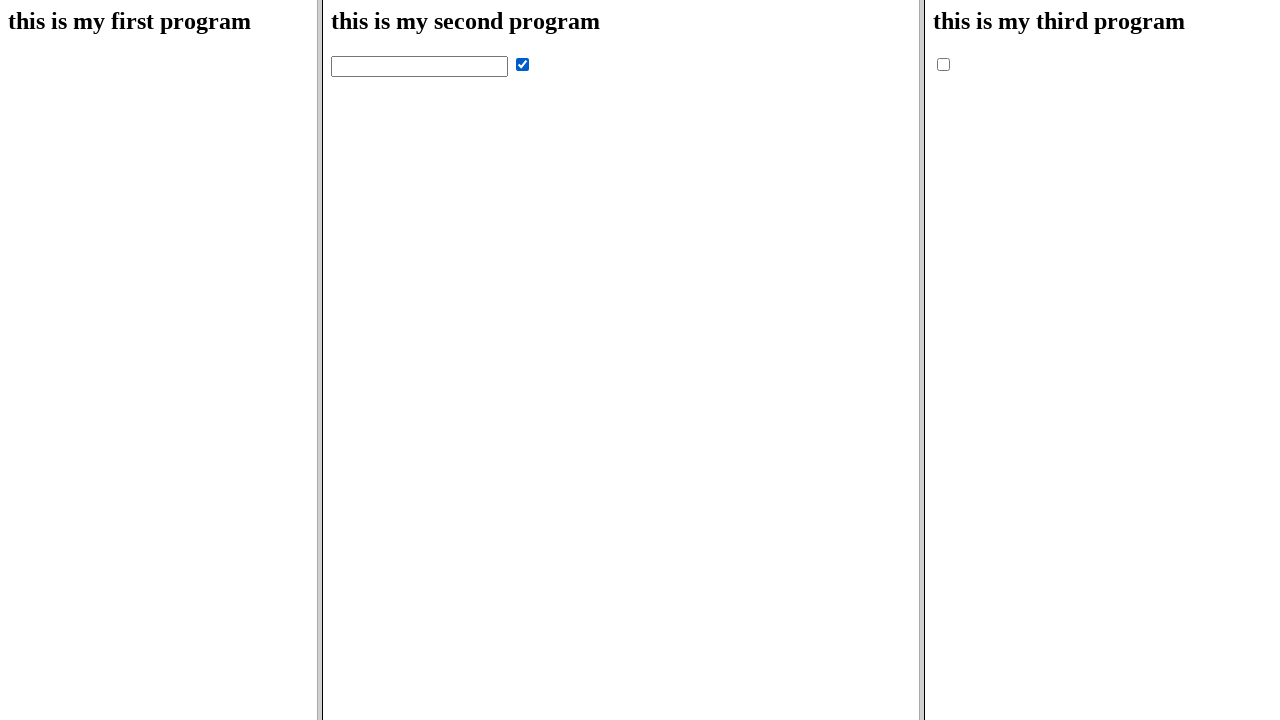

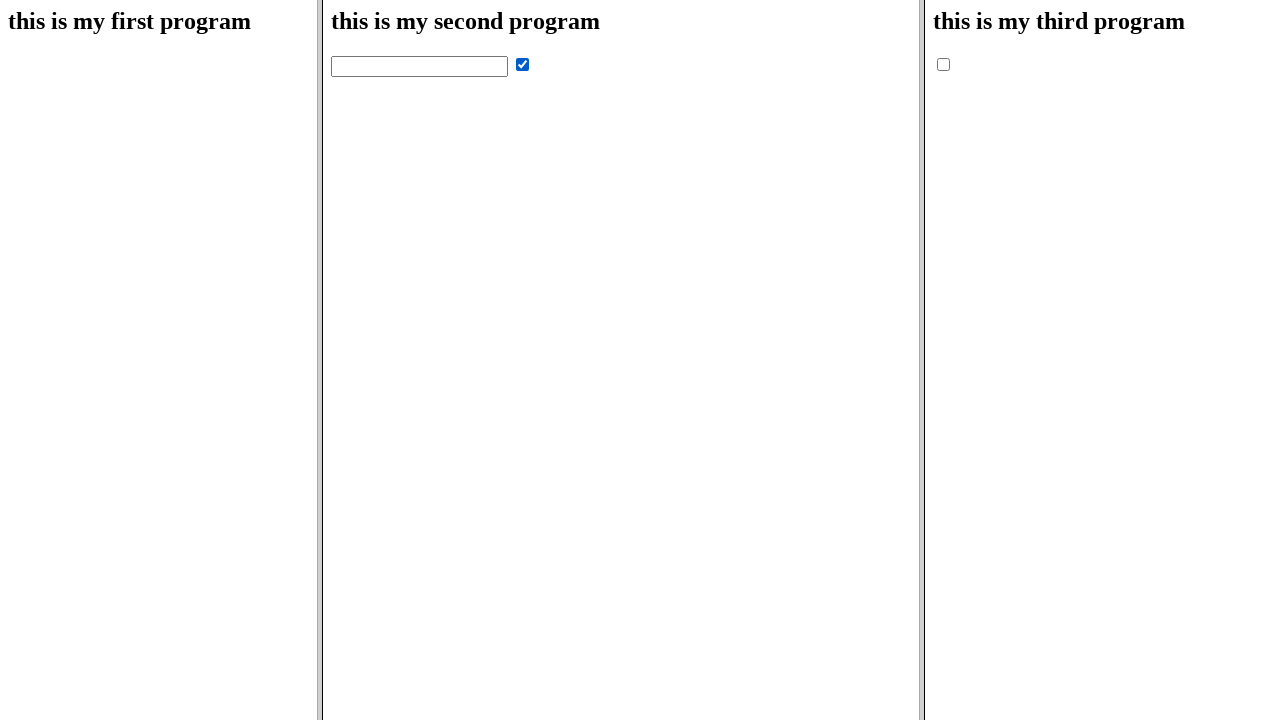